Tests entering an invalid date string directly in the input without opening calendar, verifying it remains unchanged

Starting URL: https://www.selenium.dev/selenium/web/web-form.html

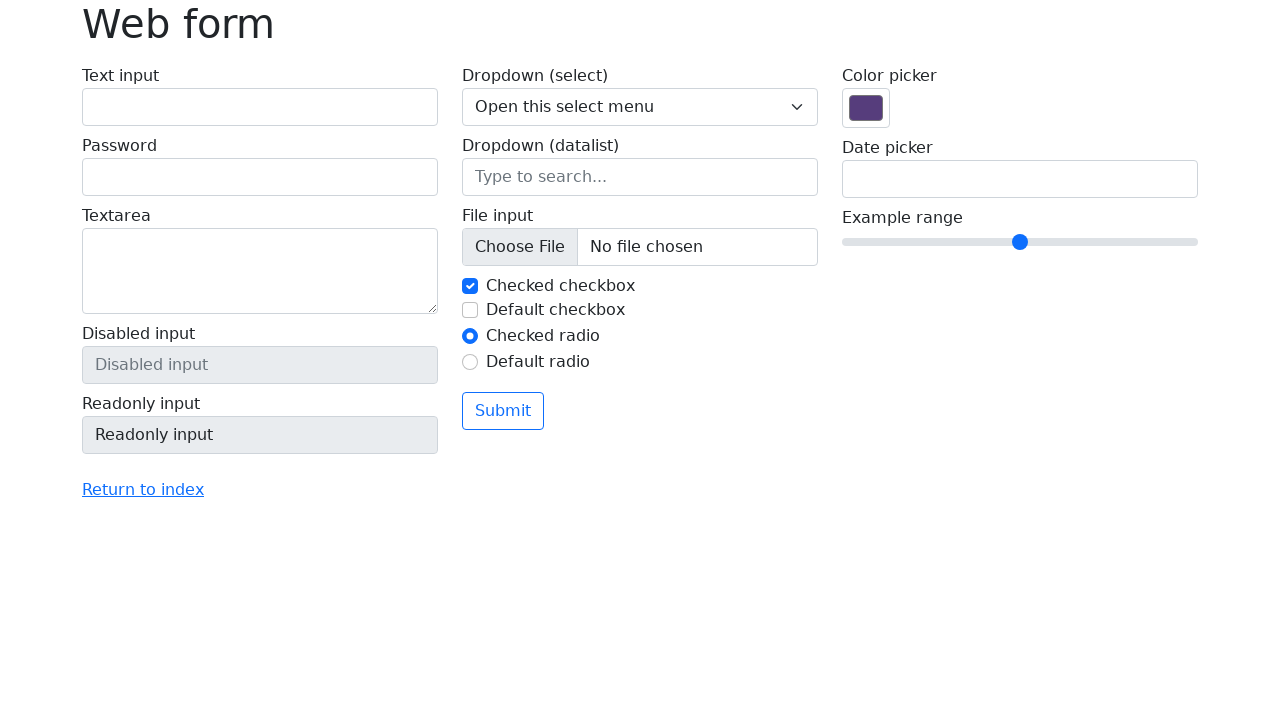

Filled date input directly with invalid text 'ABCDFG' without opening calendar on input[name='my-date']
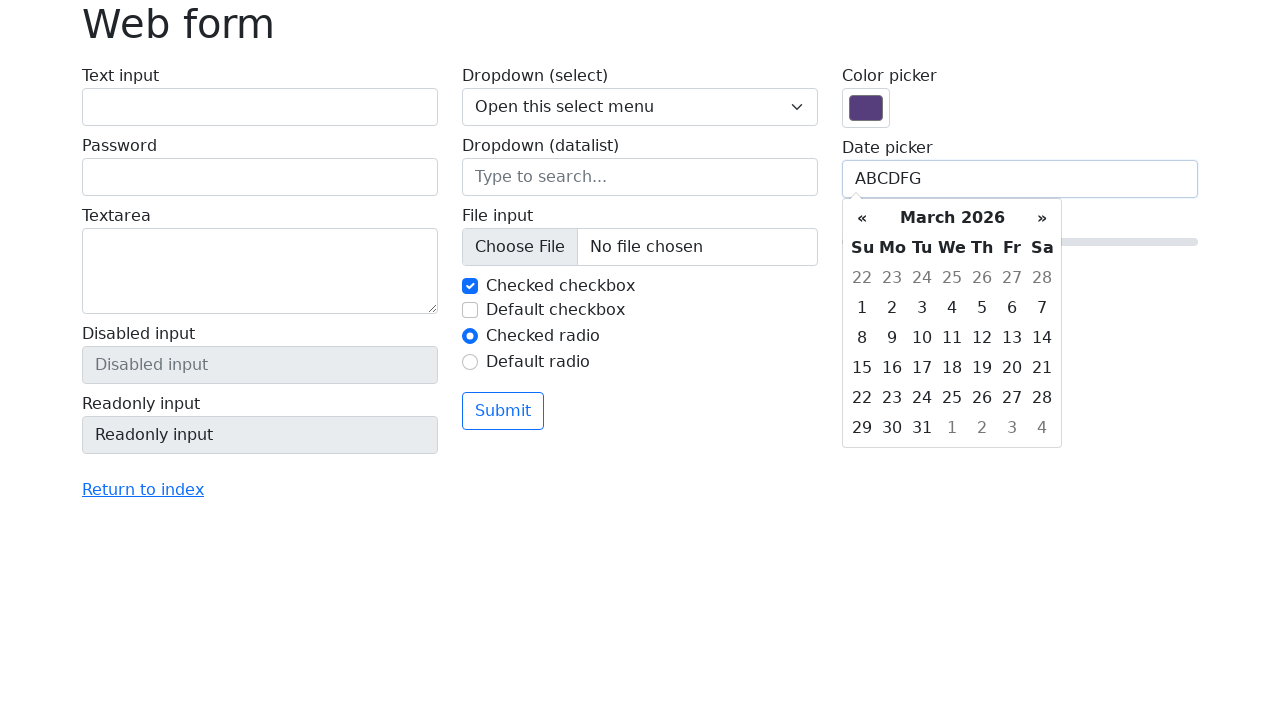

Retrieved current value from date input
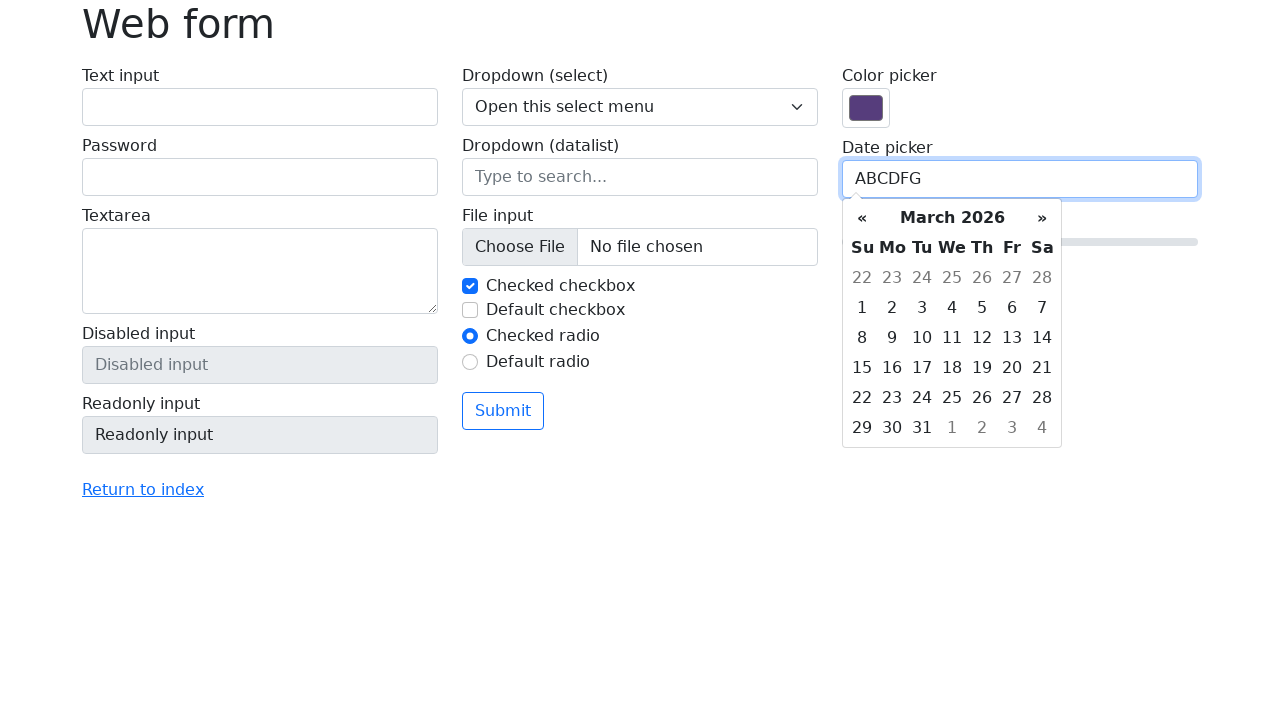

Verified that invalid date 'ABCDFG' remains unchanged in the date input
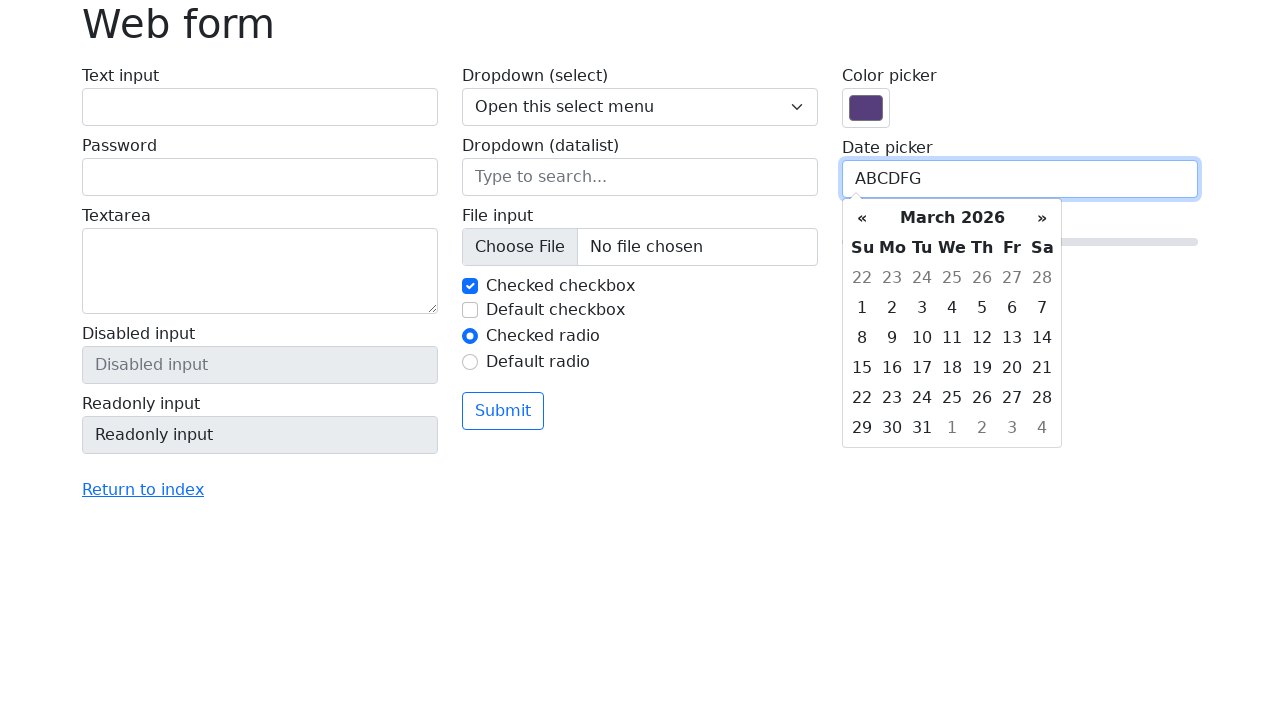

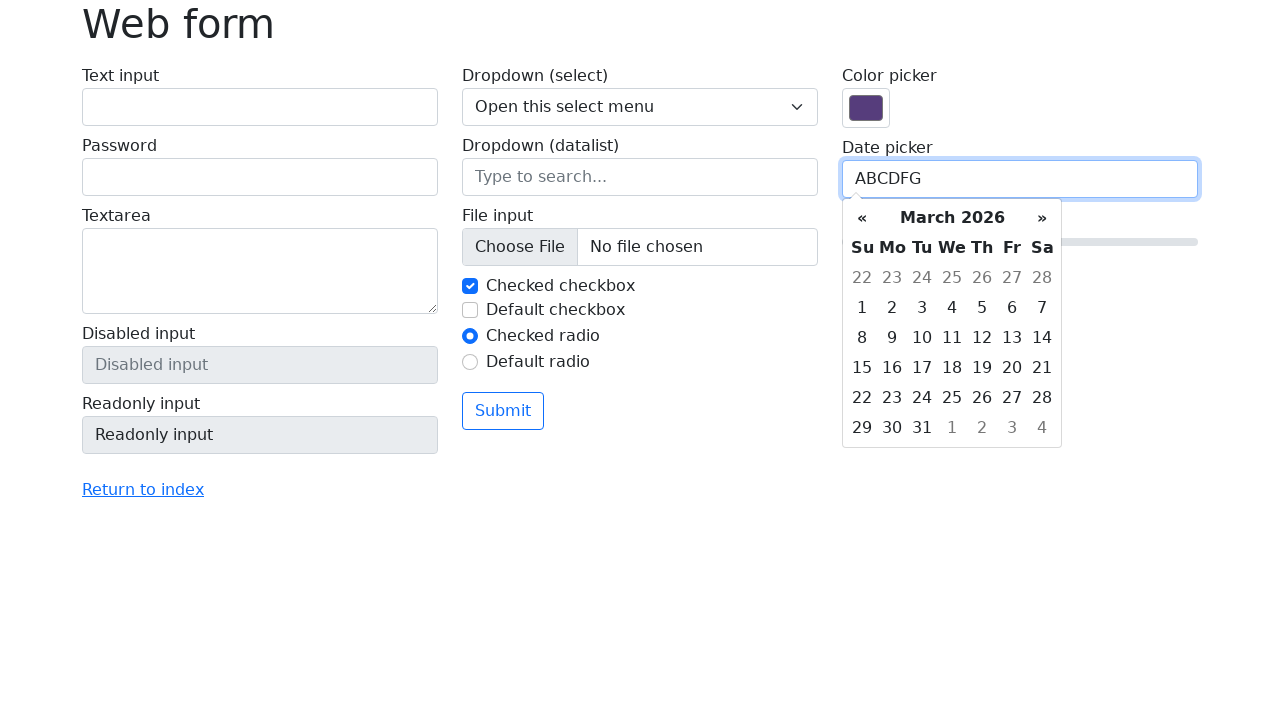